Tests checkbox interaction by clicking on the first checkbox in the checkbox example section of the automation practice page

Starting URL: https://rahulshettyacademy.com/AutomationPractice/

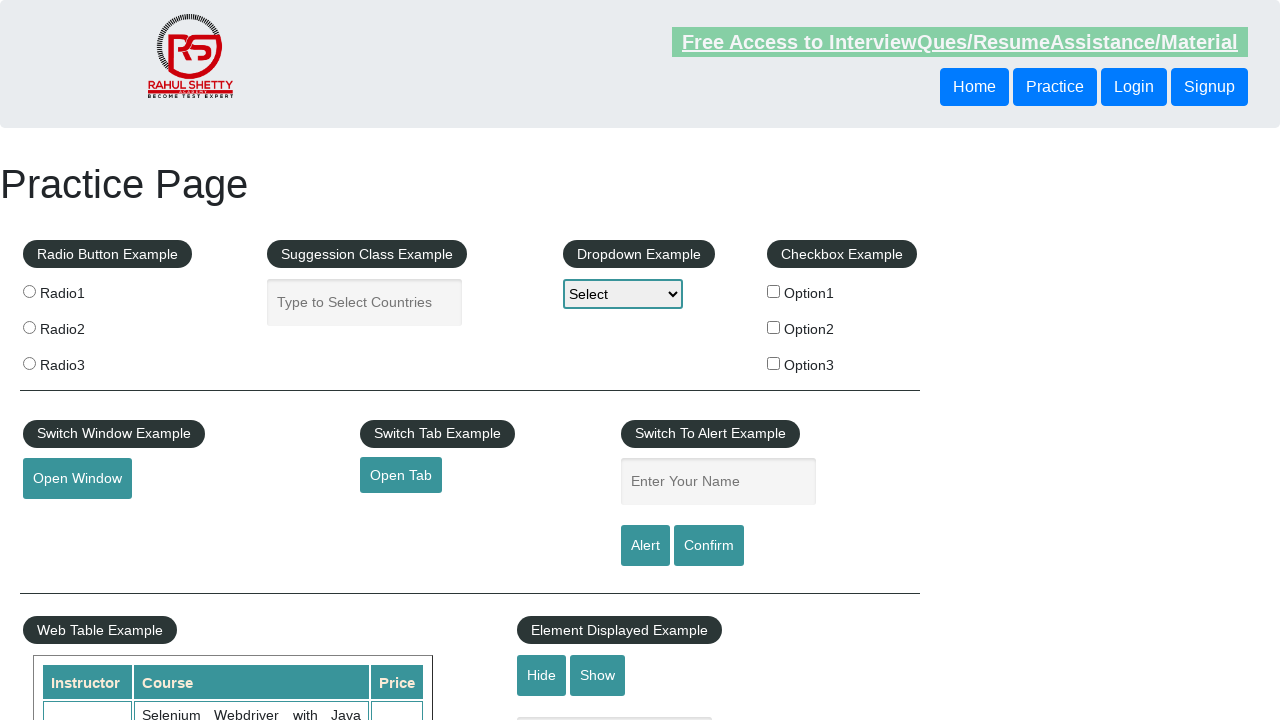

Navigated to automation practice page
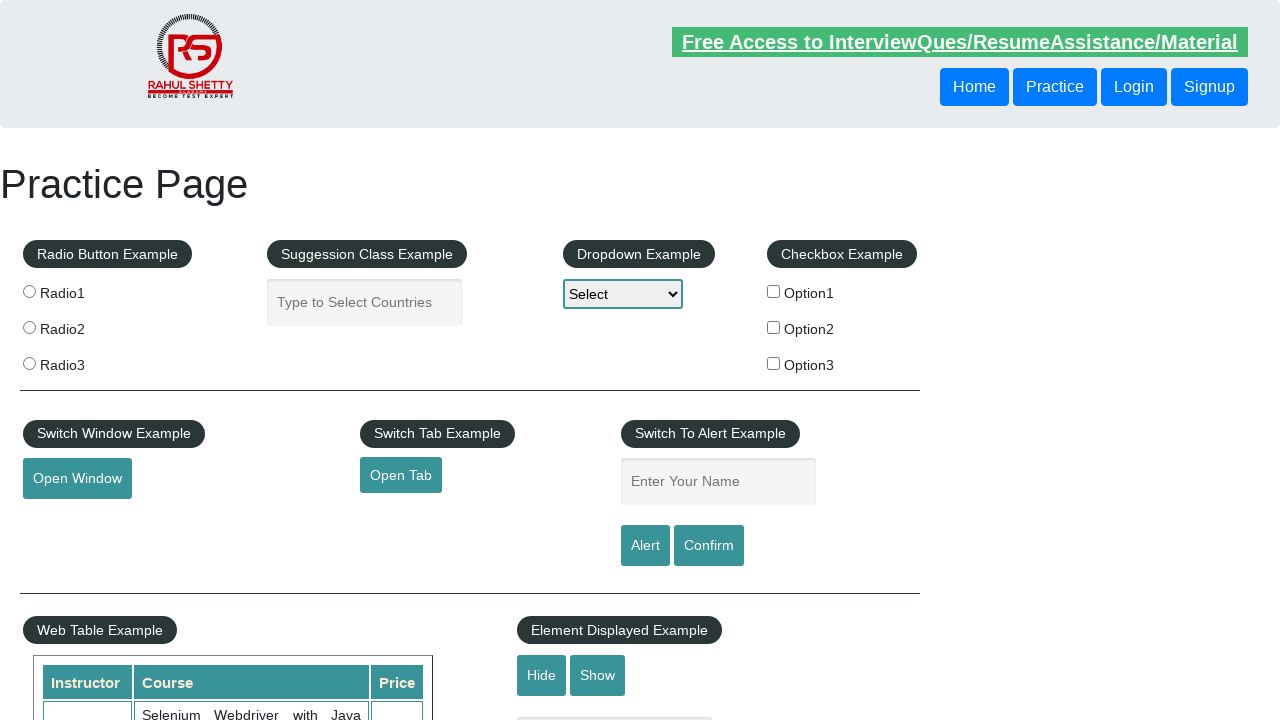

Clicked the first checkbox in the checkbox example section at (842, 293) on xpath=//*[@id='checkbox-example']/fieldset/label[1]
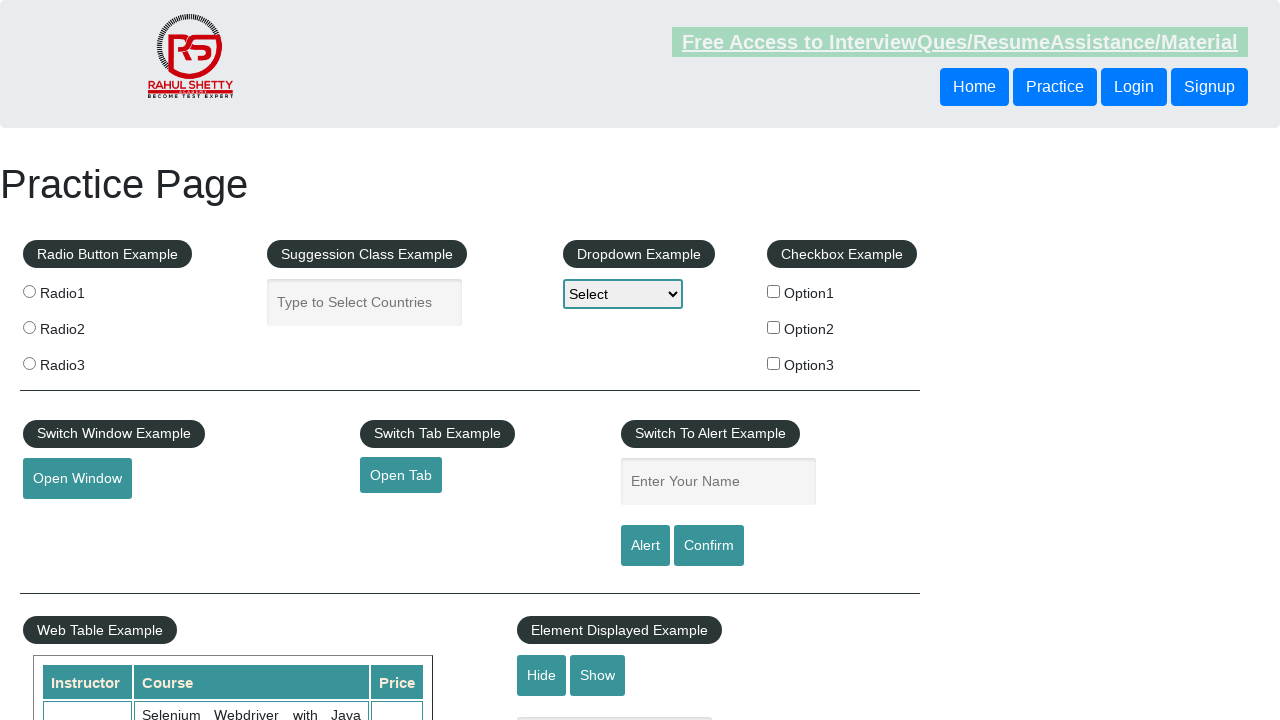

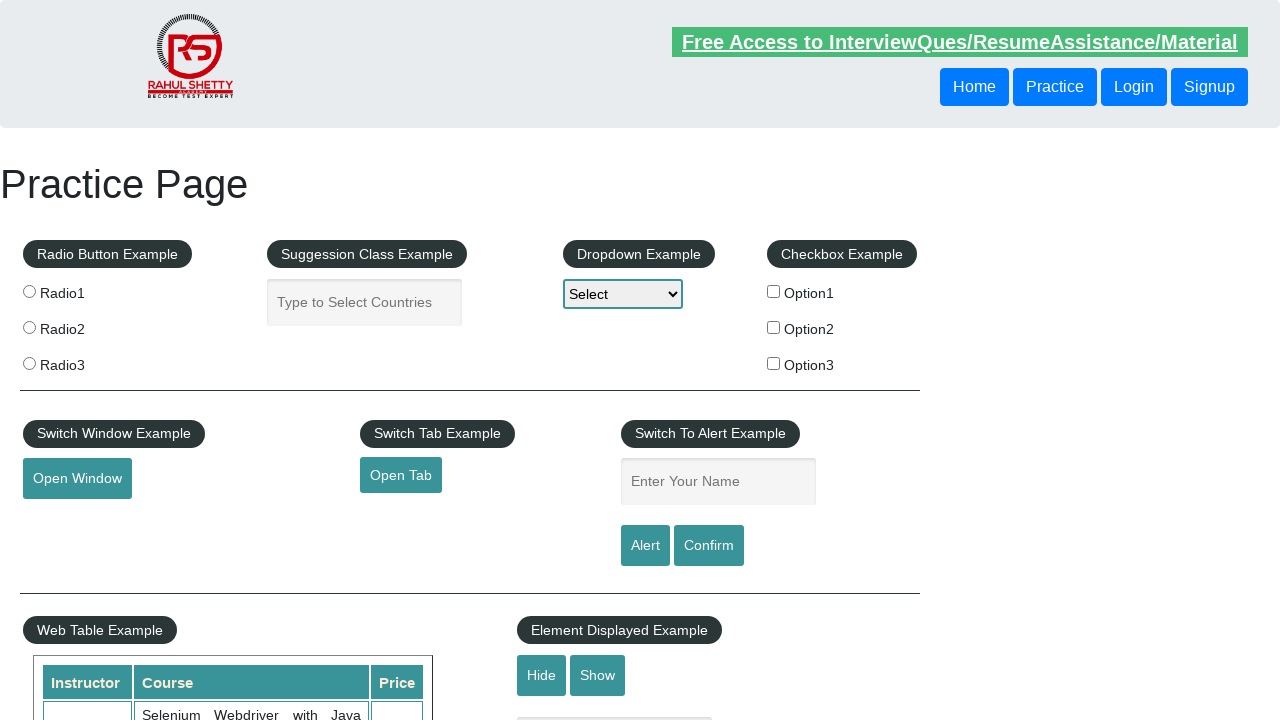